Selects a specific option from a list element on the test page

Starting URL: https://trytestingthis.netlify.app/

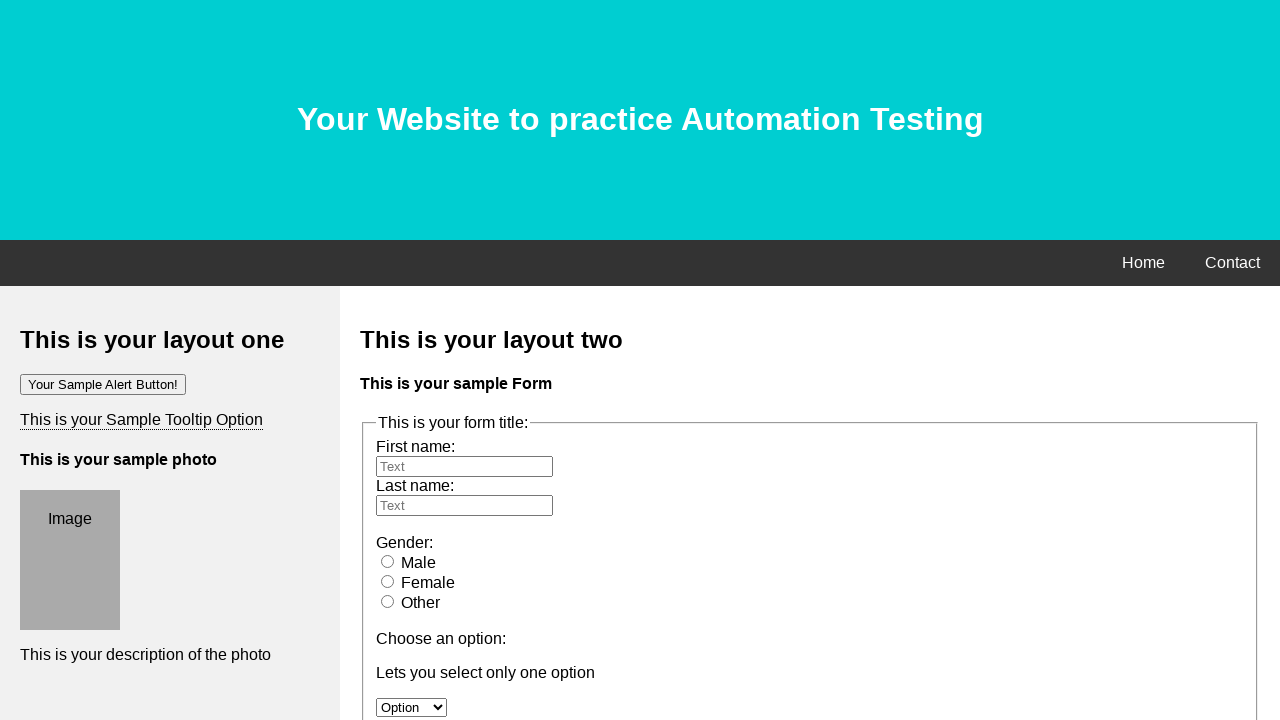

Selected 'Option 2' from the list element on select
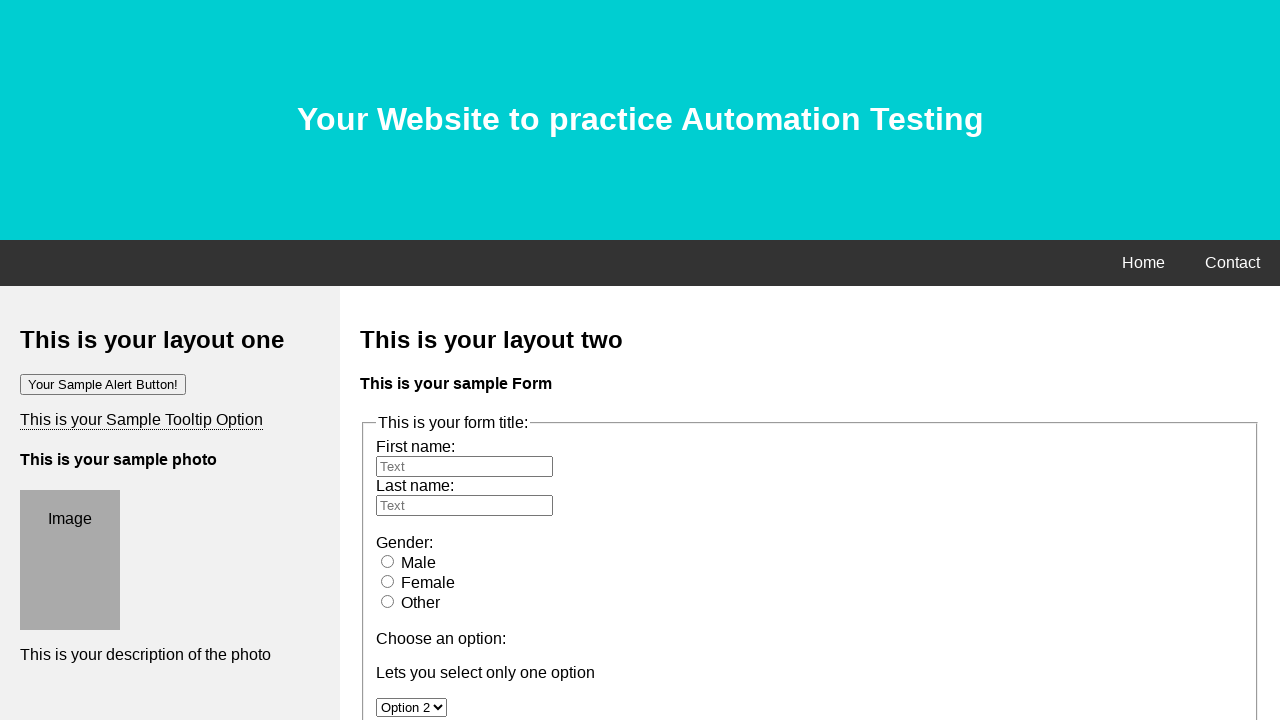

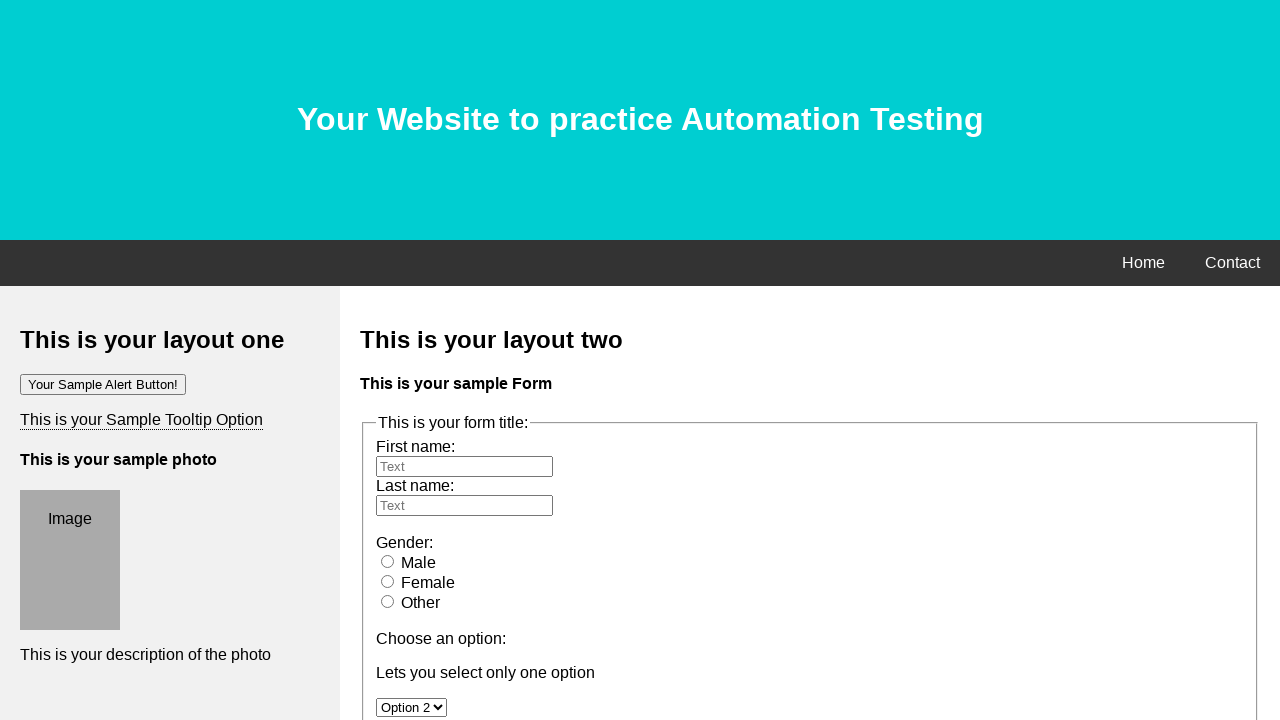